Tests e-commerce functionality by navigating to laptops category, selecting a product, adding it to cart, and verifying the item appears in the cart

Starting URL: https://www.demoblaze.com/

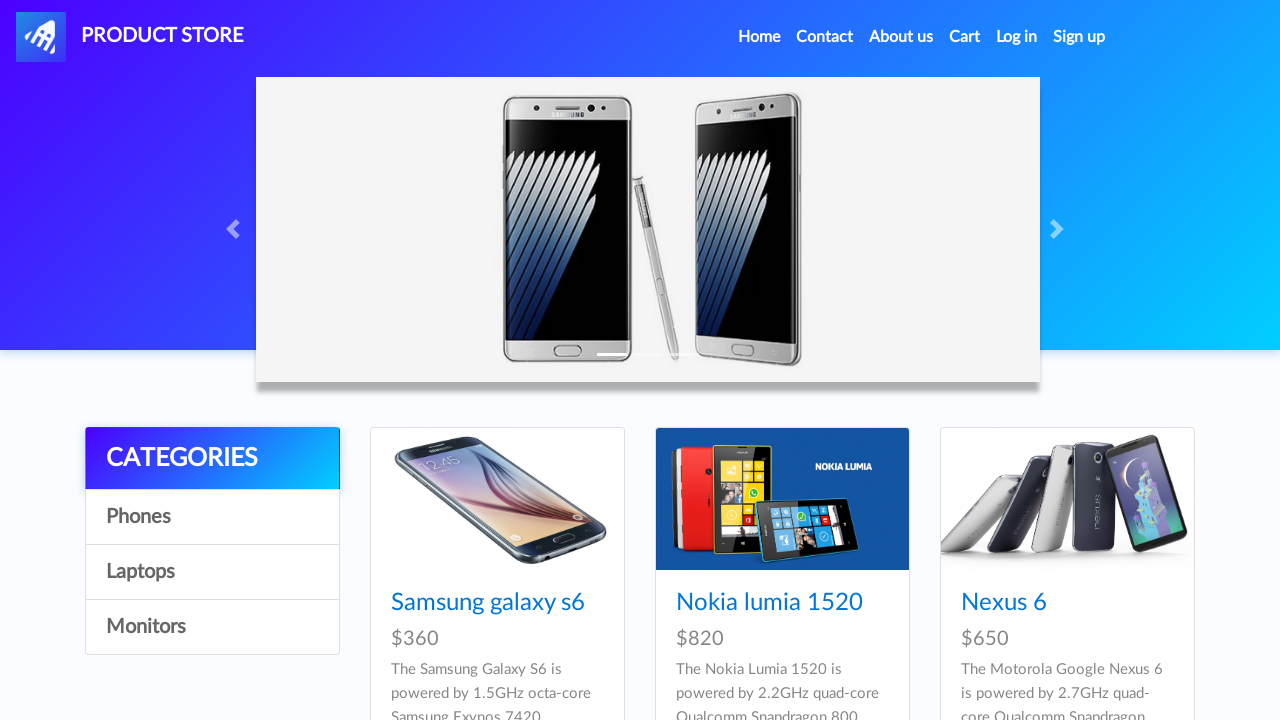

Clicked on Laptops category at (212, 572) on a:text('Laptops')
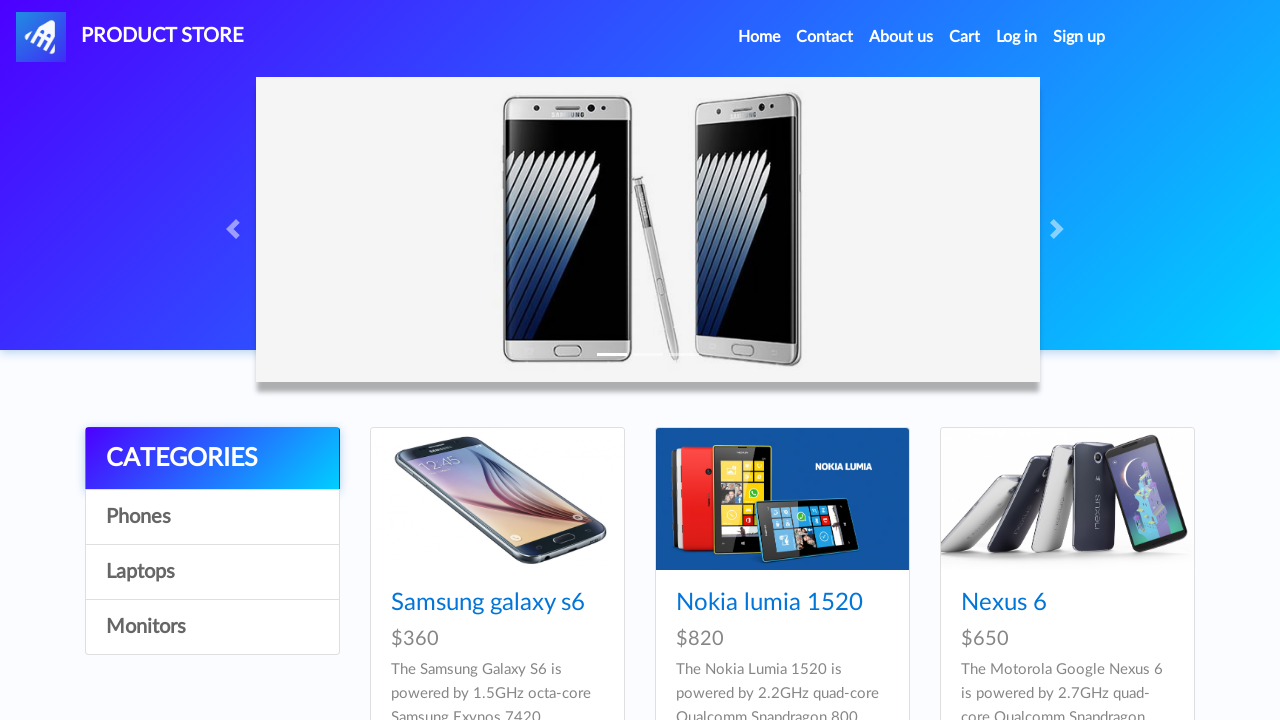

Laptop products loaded in the category
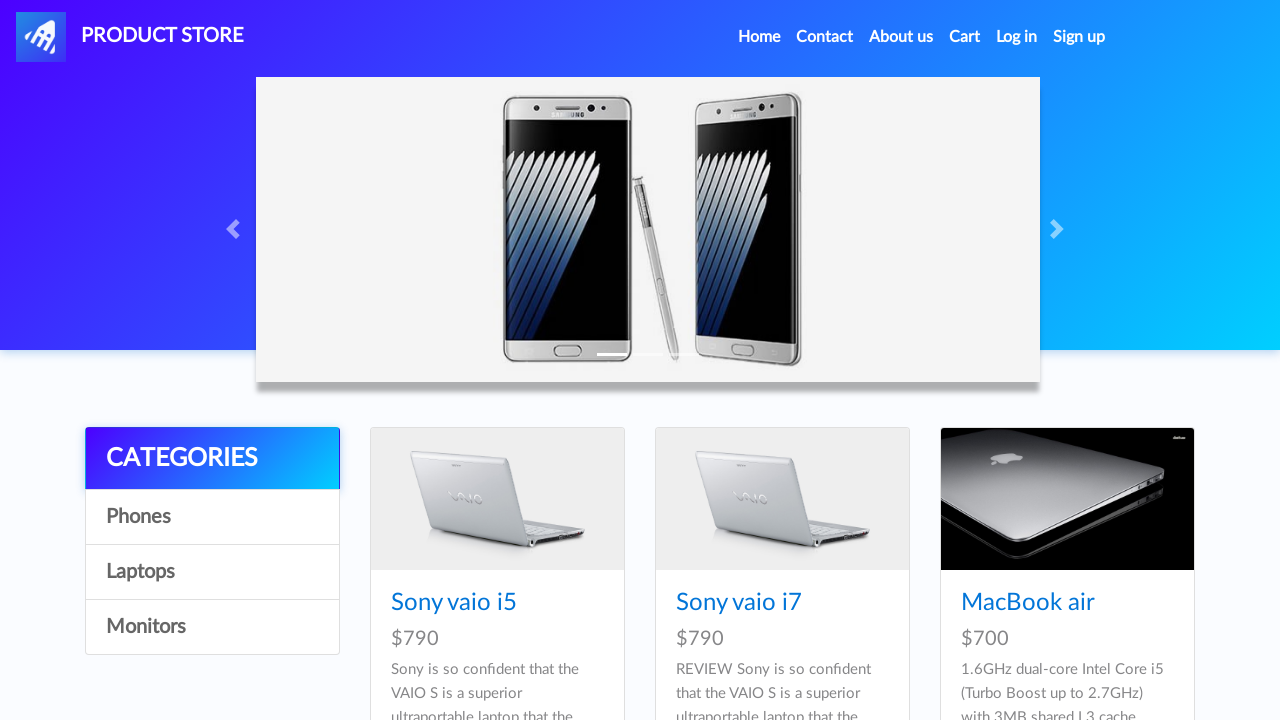

Retrieved third laptop product name: MacBook air
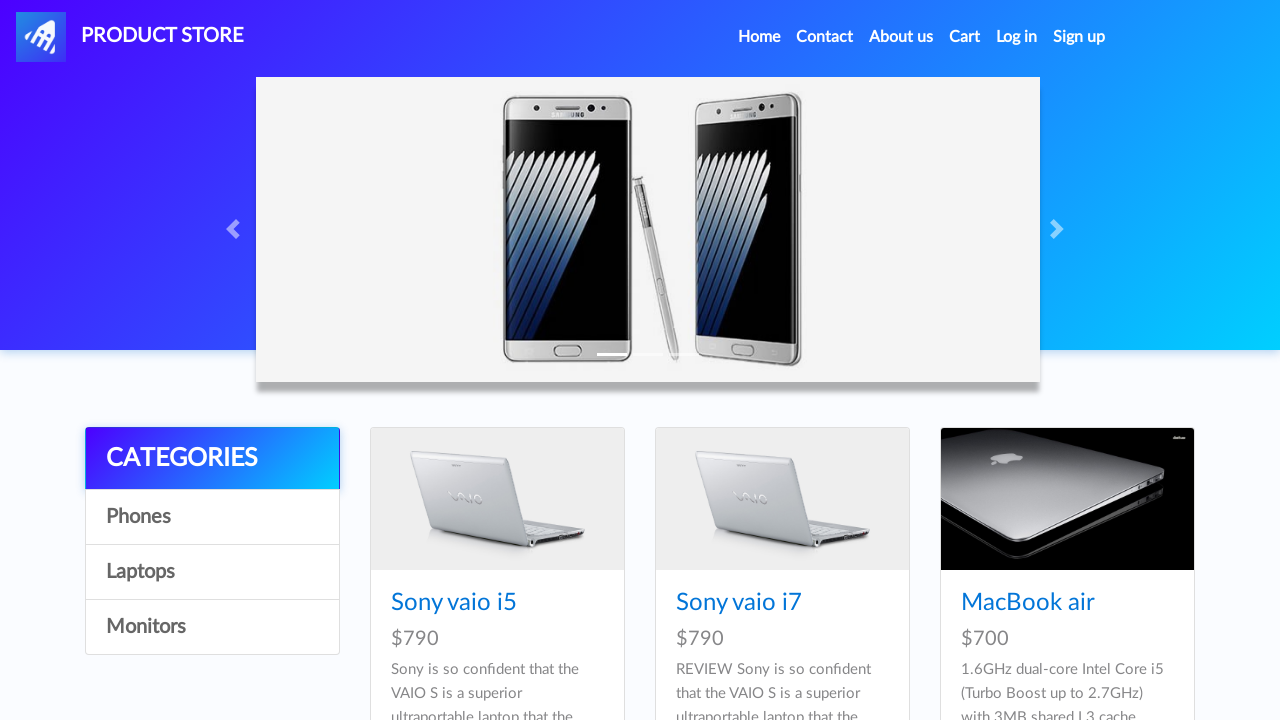

Clicked on the third laptop product at (1028, 603) on #tbodyid > div:nth-child(3) h4 > a
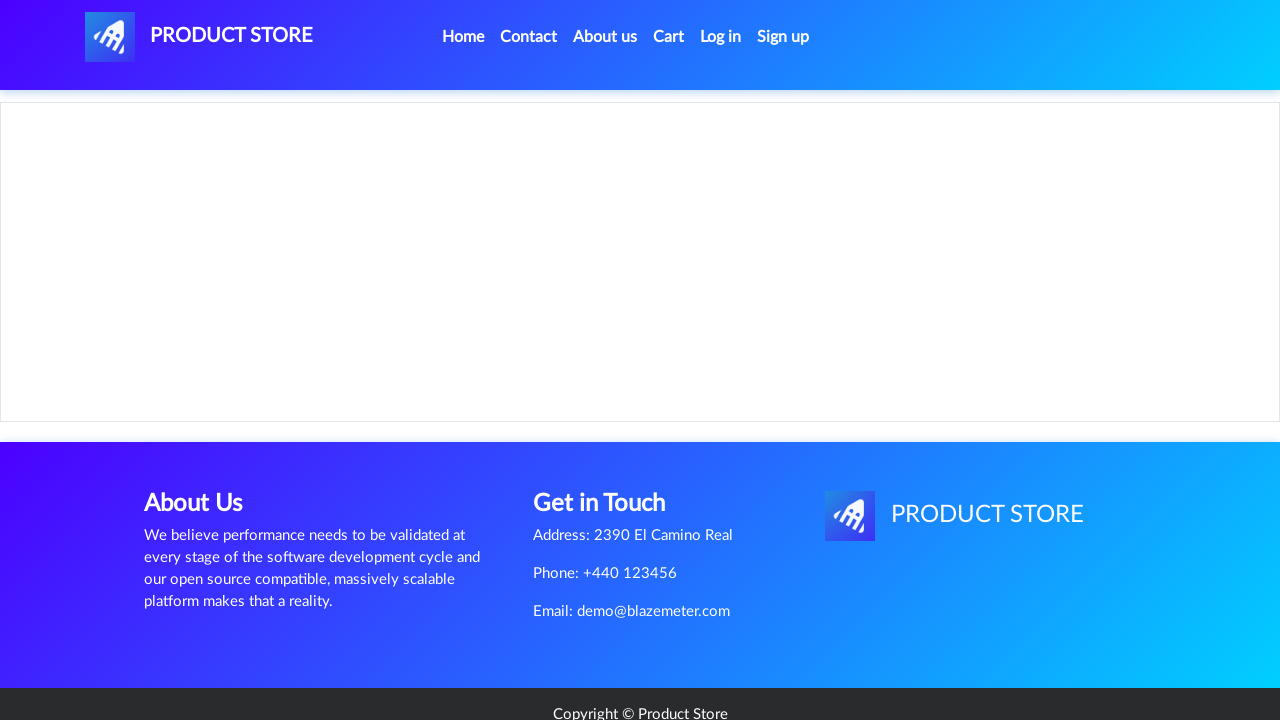

Product page loaded with Add to cart button visible
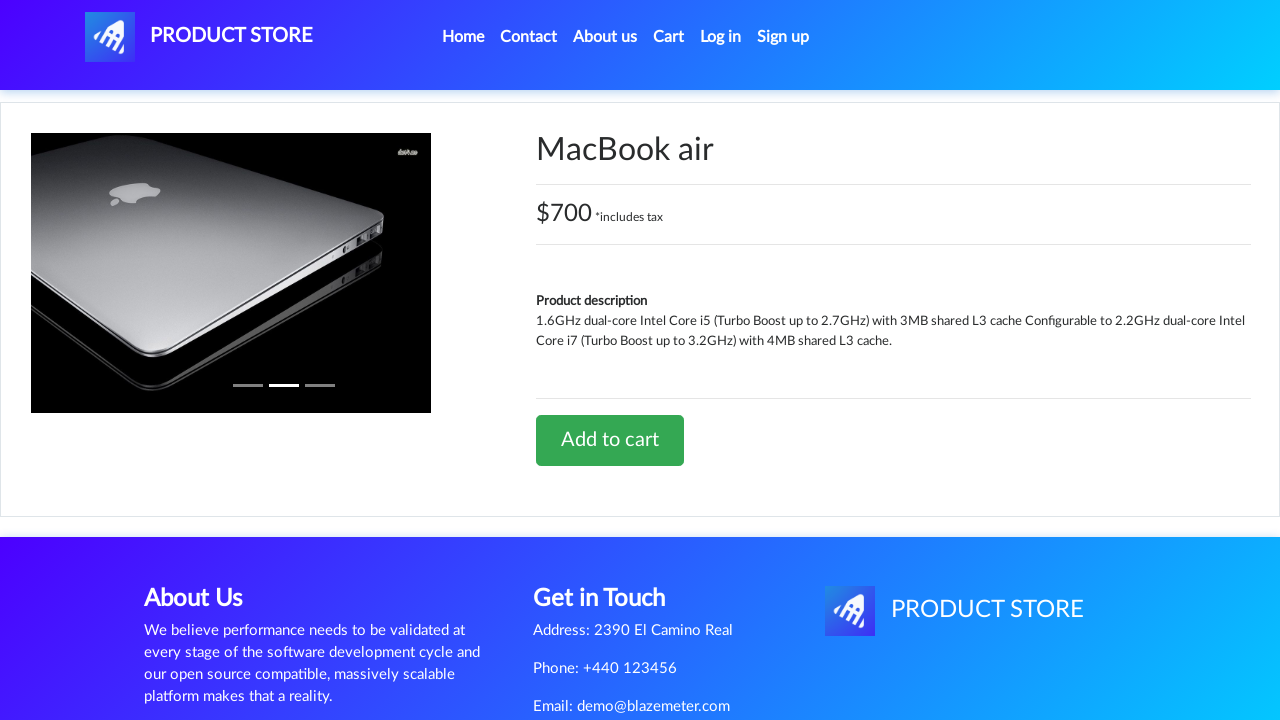

Clicked Add to cart button at (610, 440) on #tbodyid > div.row > div > a
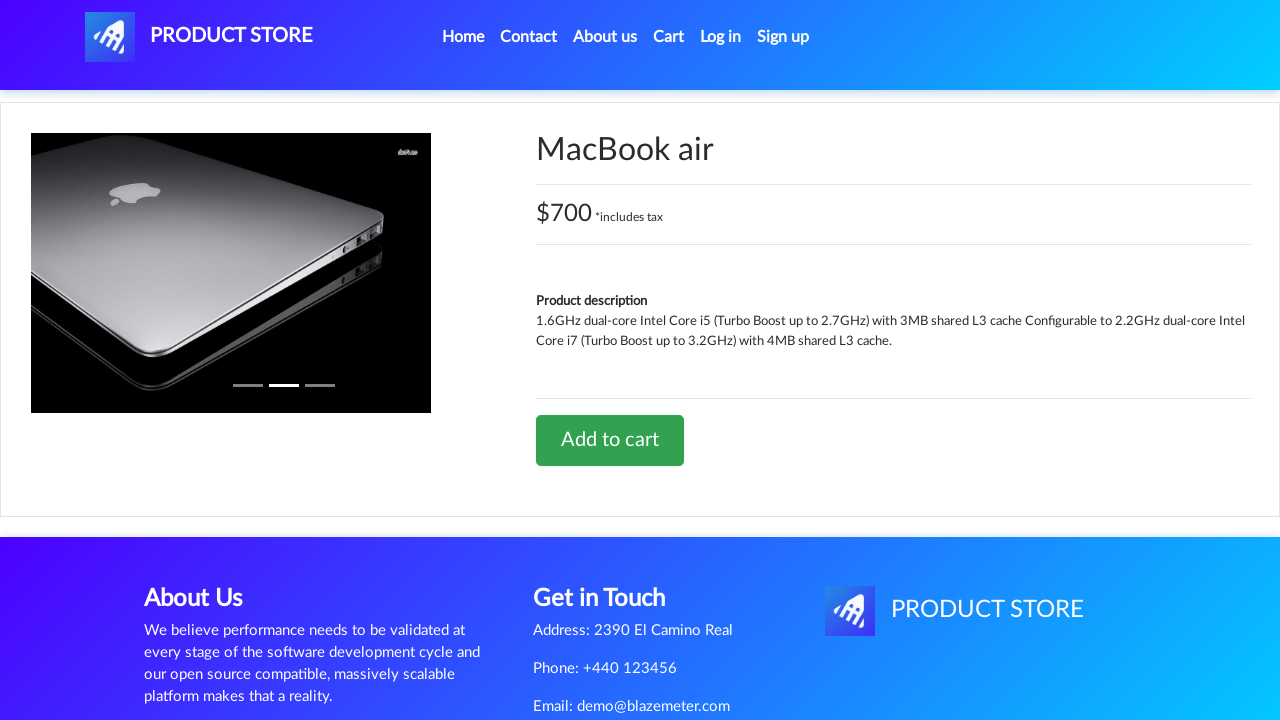

Set up alert dialog handler to accept confirmations
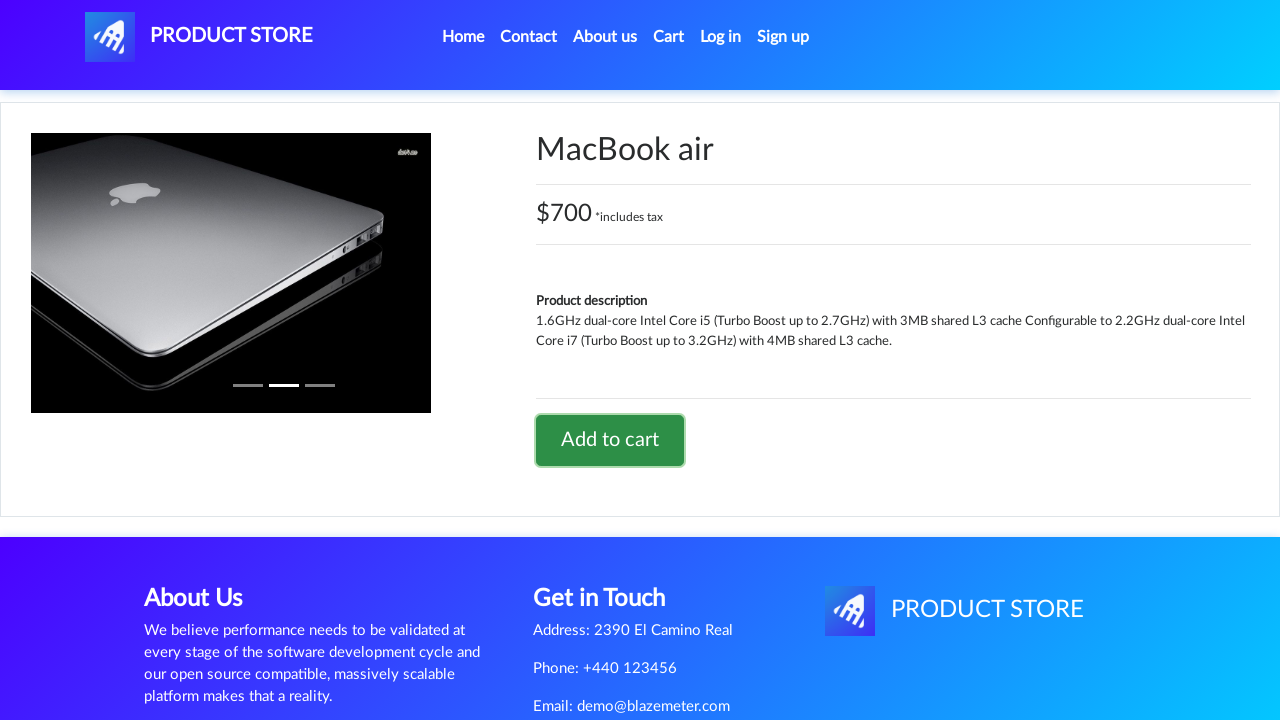

Clicked on cart link to navigate to cart at (669, 37) on #cartur
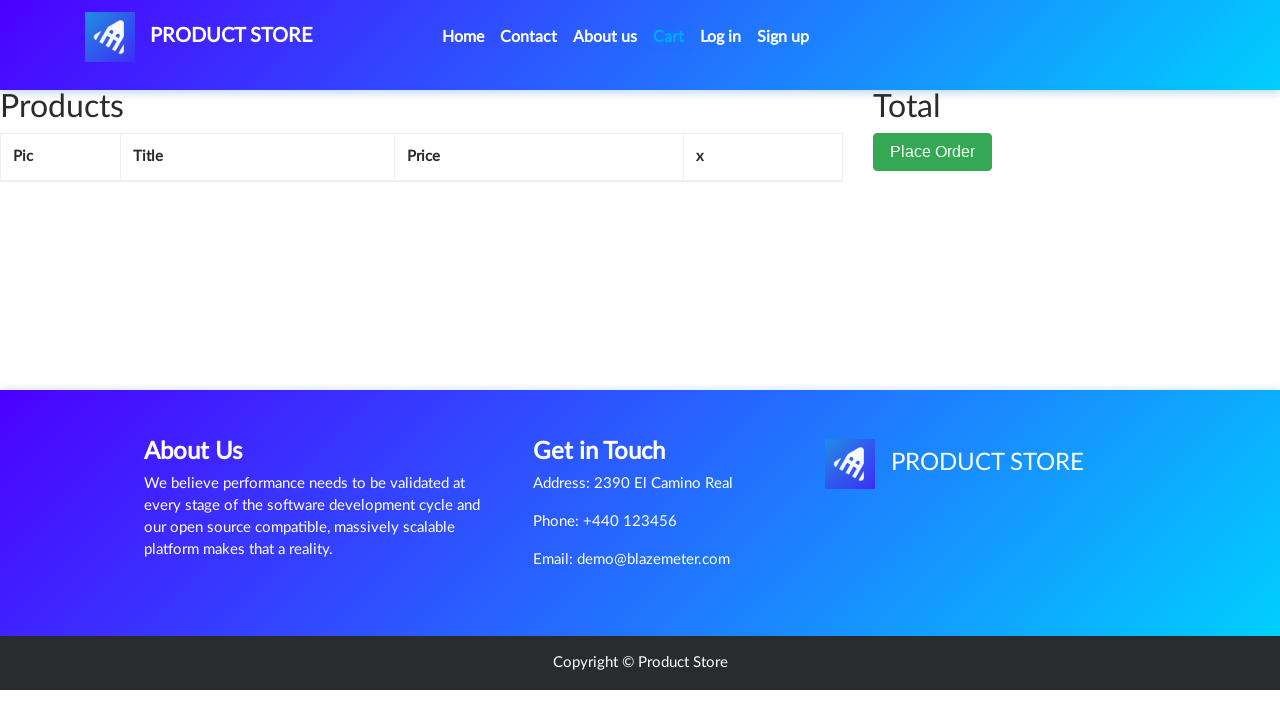

Cart page loaded with product items visible
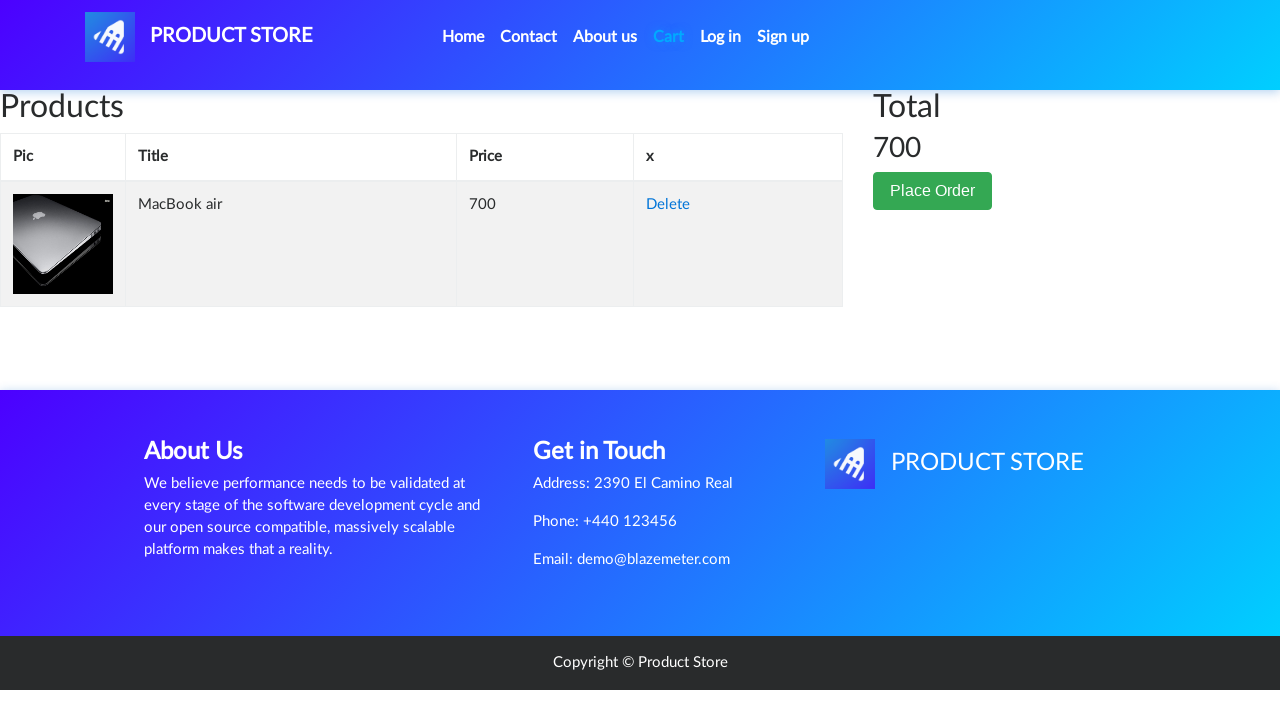

Retrieved product name from cart: MacBook air
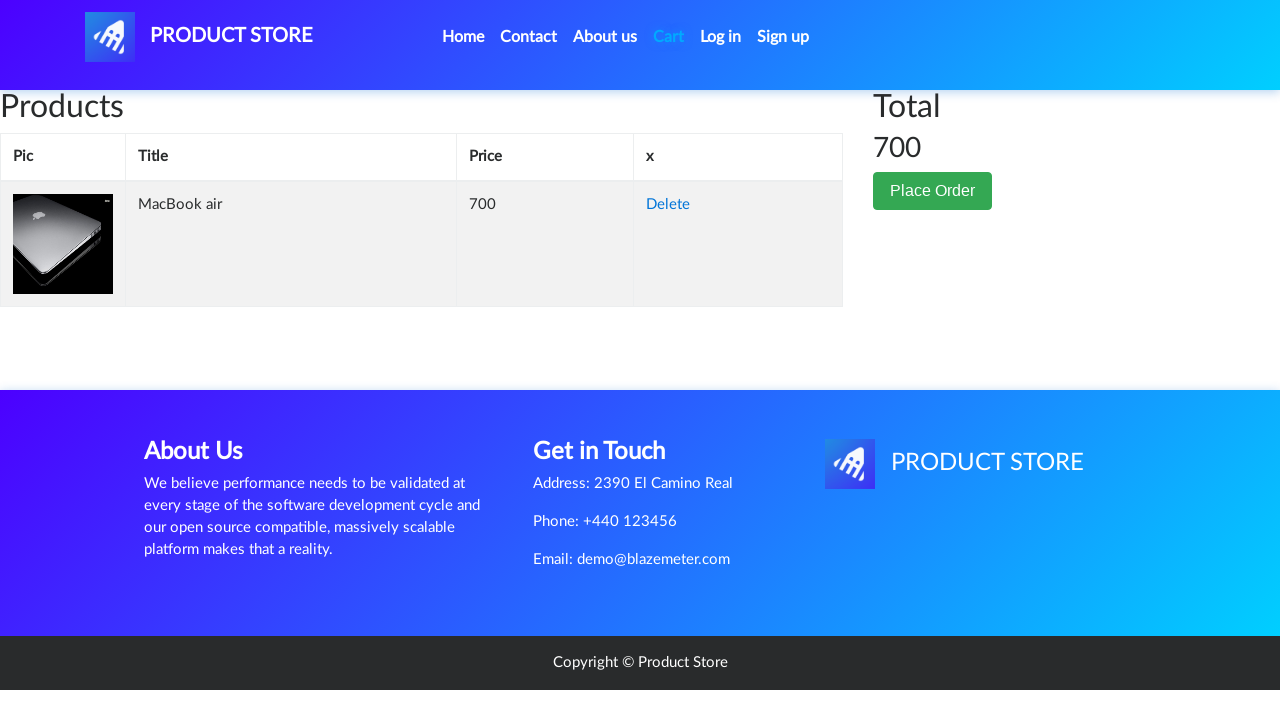

Assertion passed: Product name in cart matches selected product
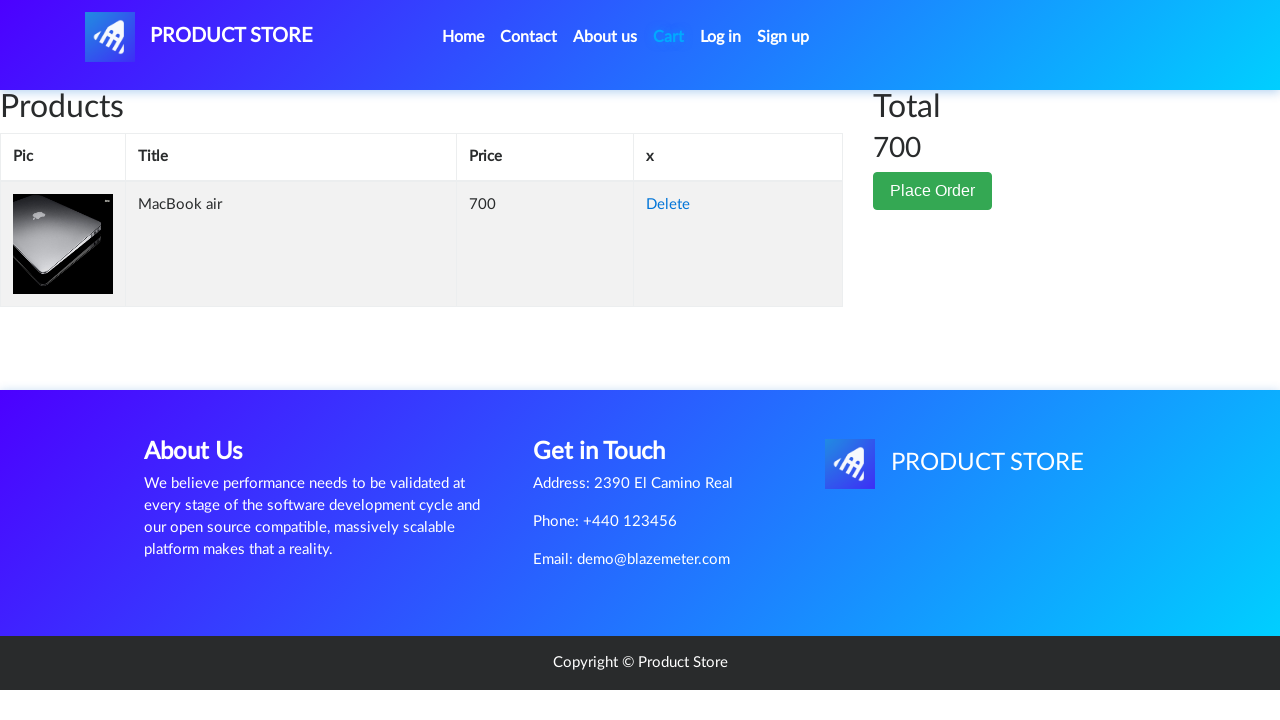

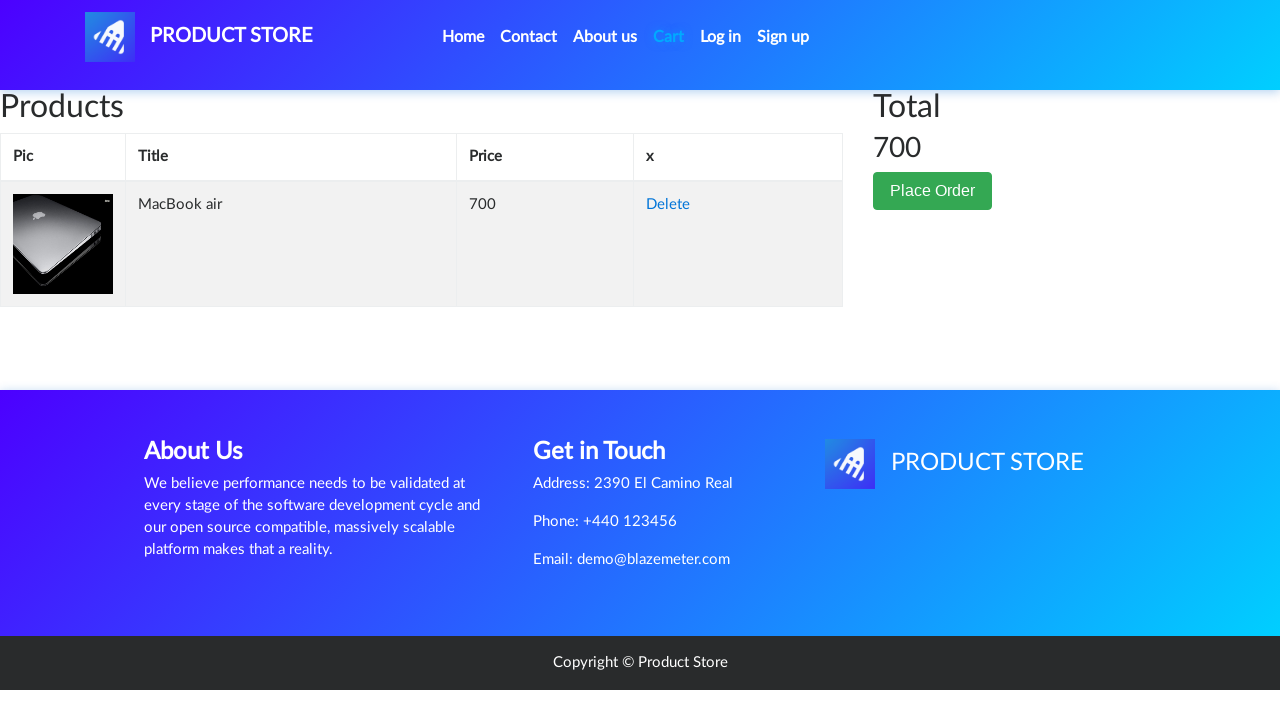